Tests the promo code validation on an e-commerce site by adding a product to cart, entering an invalid promo code, and verifying the error message appears

Starting URL: https://shopdemo.e-junkie.com/

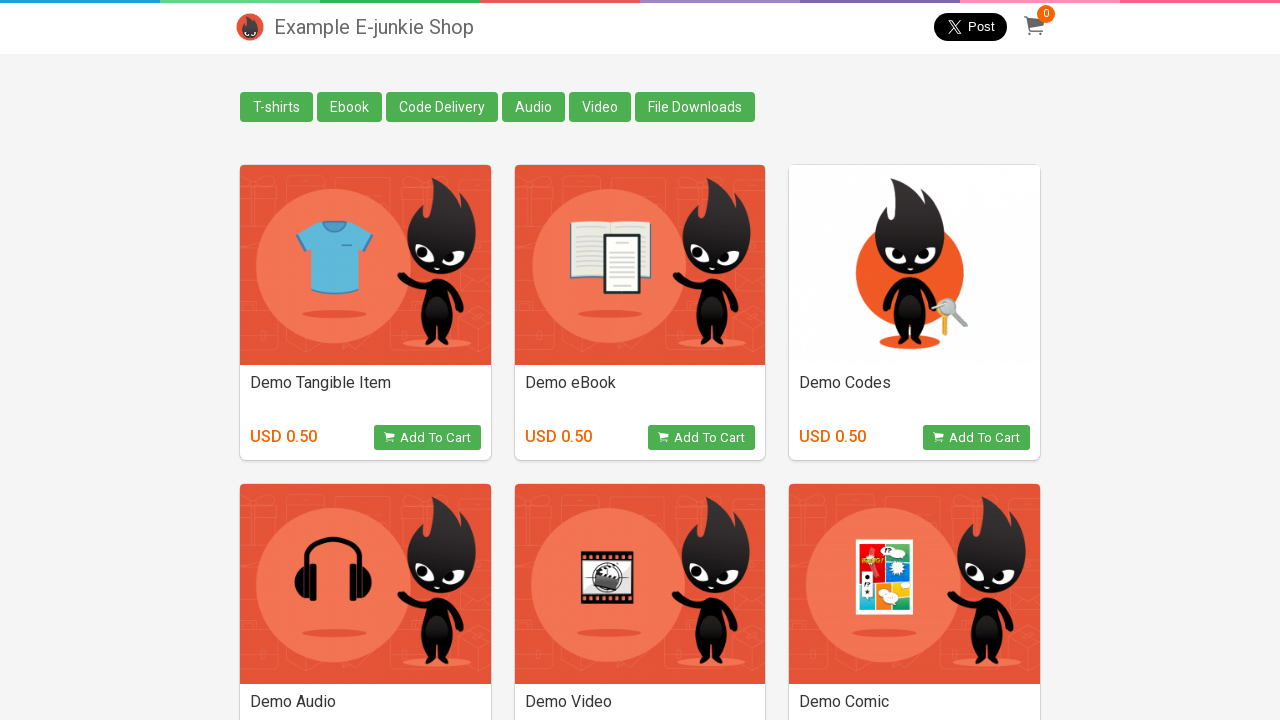

Clicked on ebook product button at (702, 438) on button[onclick*='1595015']
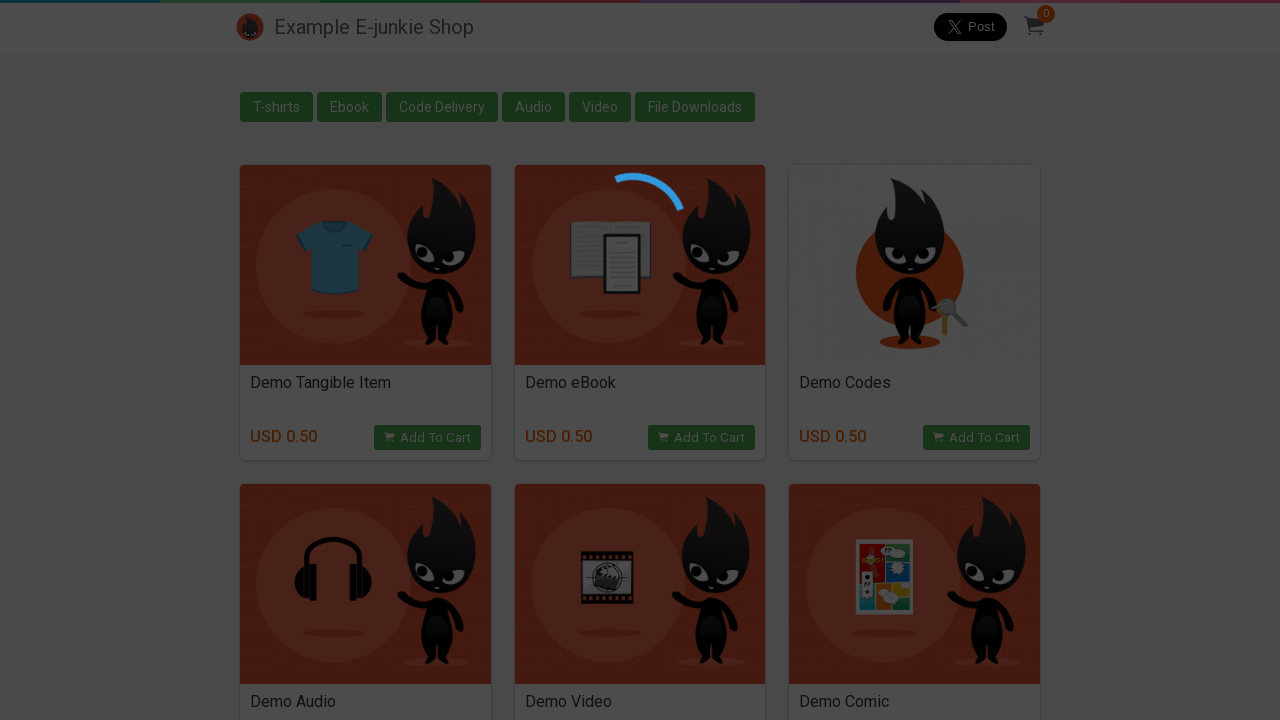

Waited for checkout iframe to load
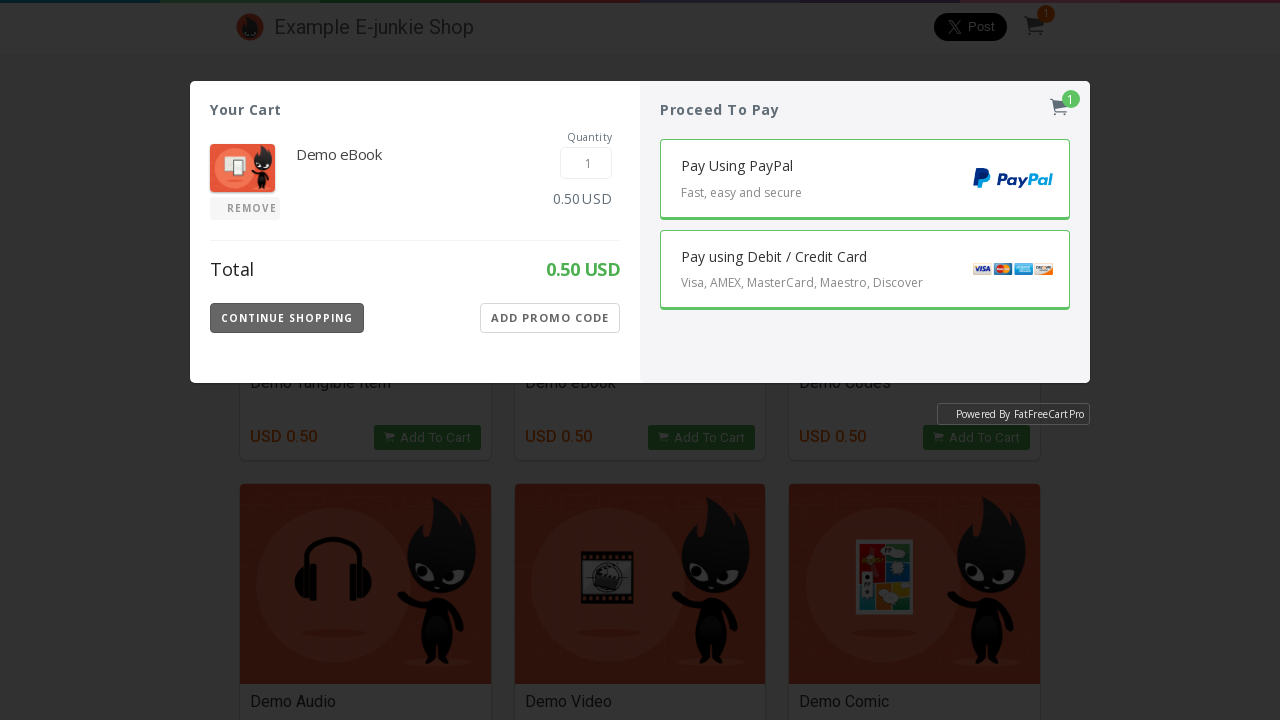

Located and switched to checkout iframe
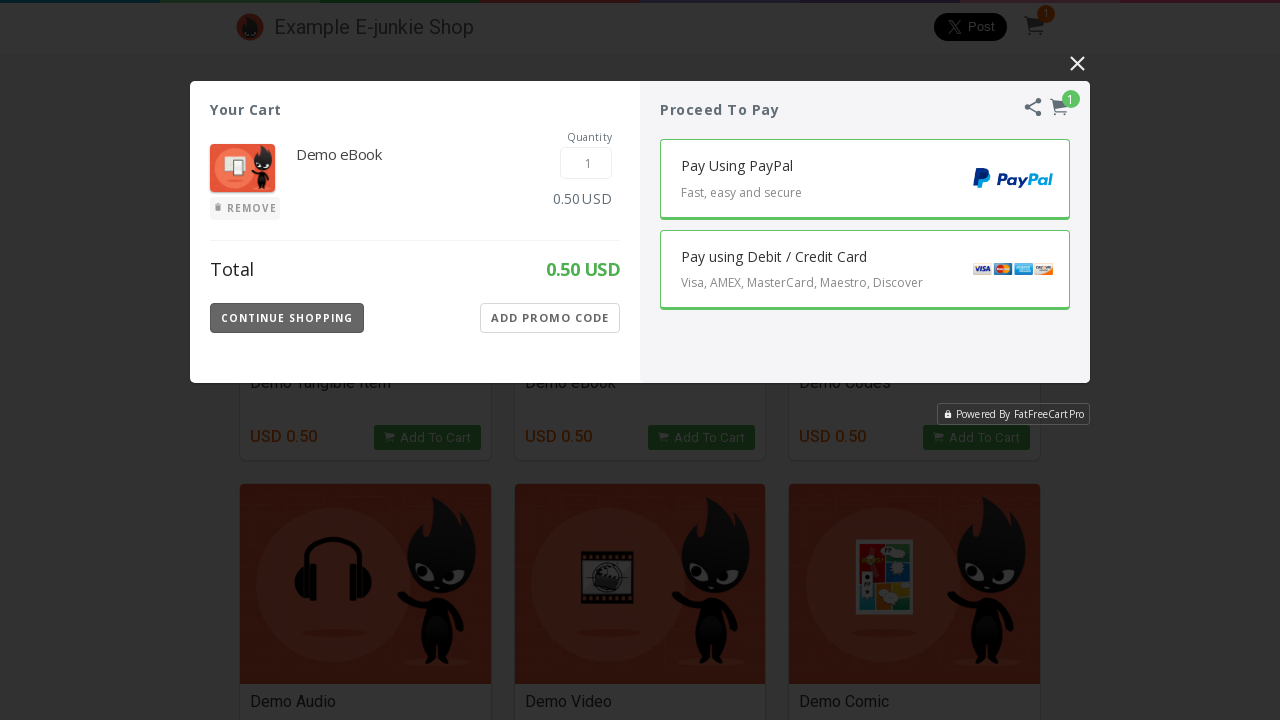

Clicked 'Add Promo Code' button at (550, 318) on iframe.EJIframeV3.EJOverlayV3 >> internal:control=enter-frame >> button:has-text
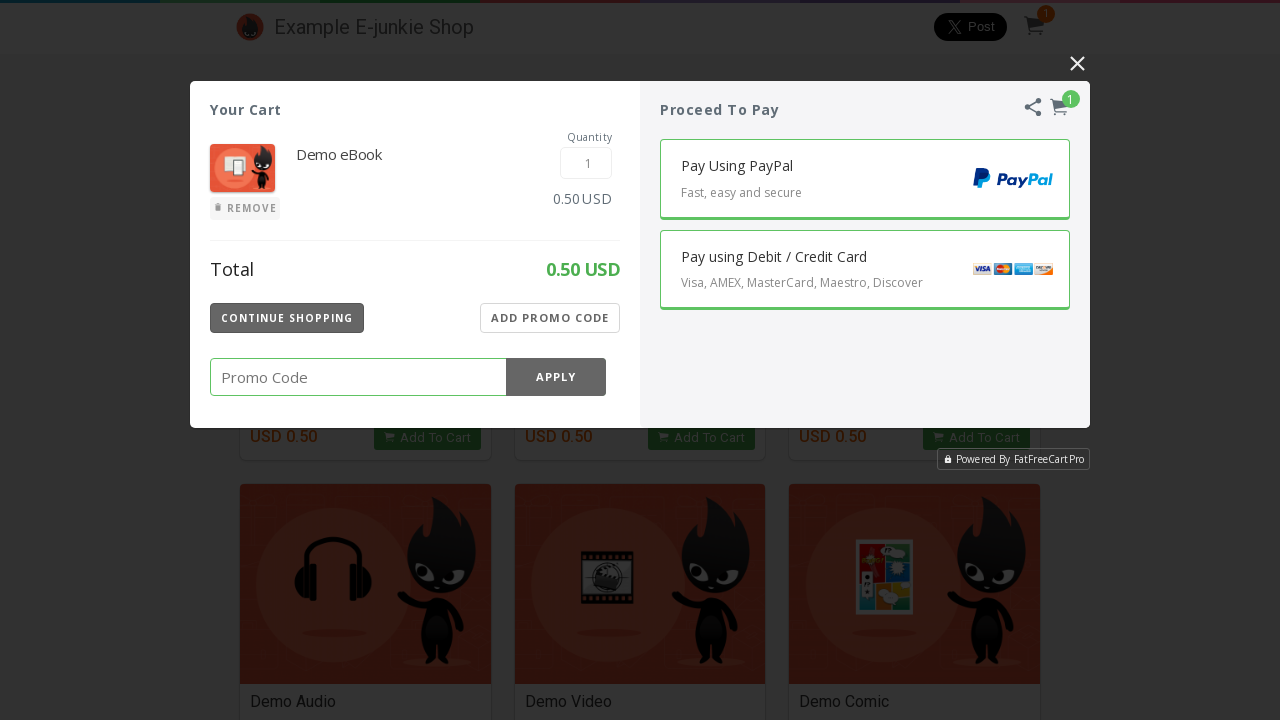

Entered invalid promo code 'ahmetersz' on iframe.EJIframeV3.EJOverlayV3 >> internal:control=enter-frame >> .Promo-Code-Val
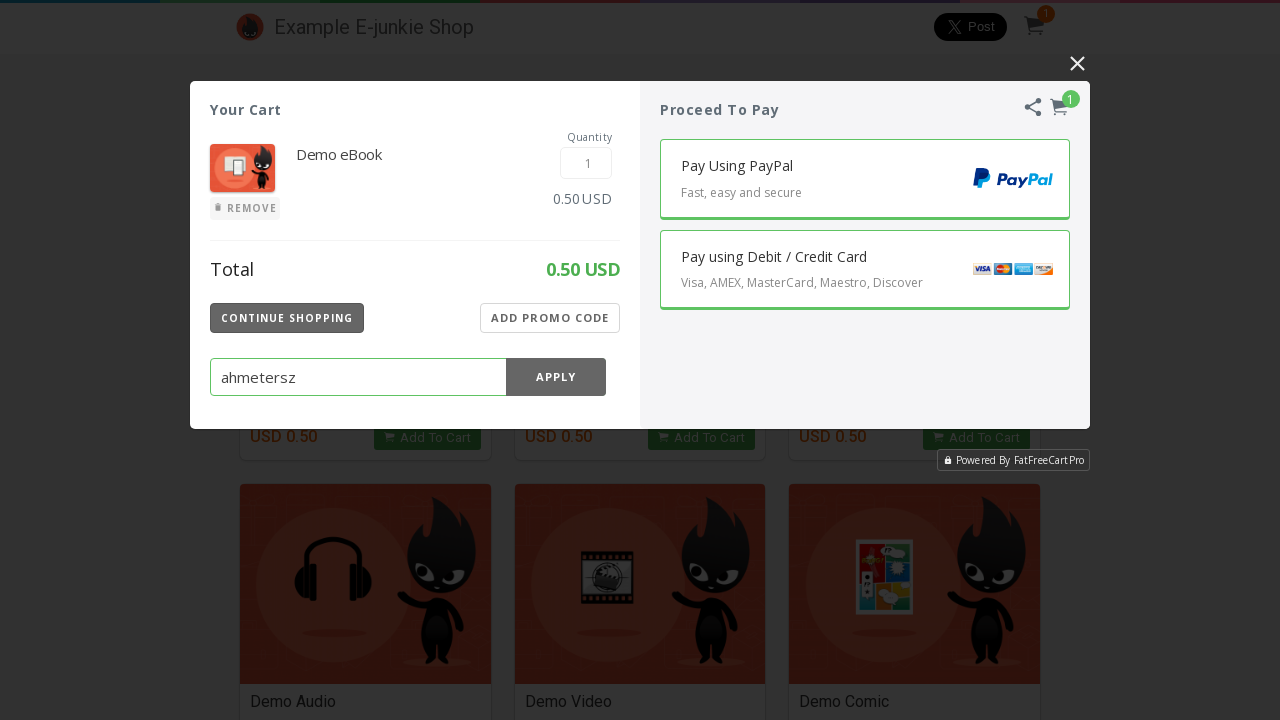

Clicked Apply button to validate promo code at (556, 377) on iframe.EJIframeV3.EJOverlayV3 >> internal:control=enter-frame >> .Promo-Apply
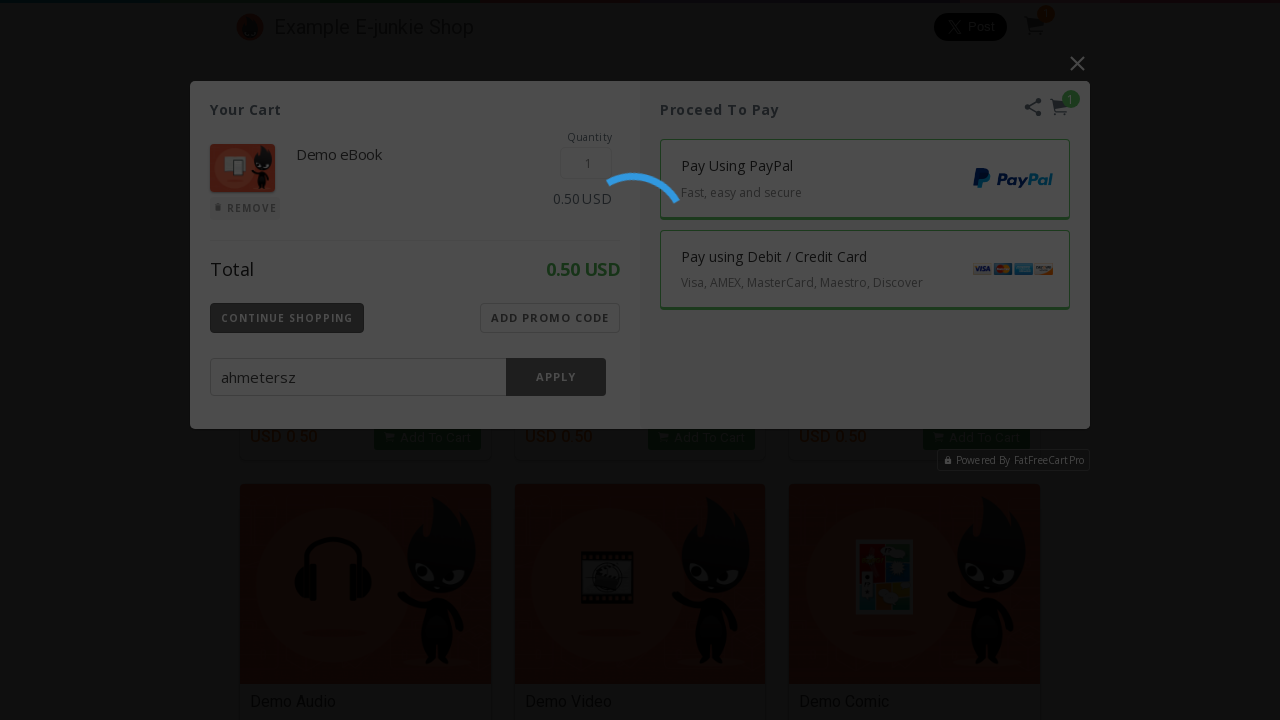

Verified 'Invalid promo code' error message is displayed
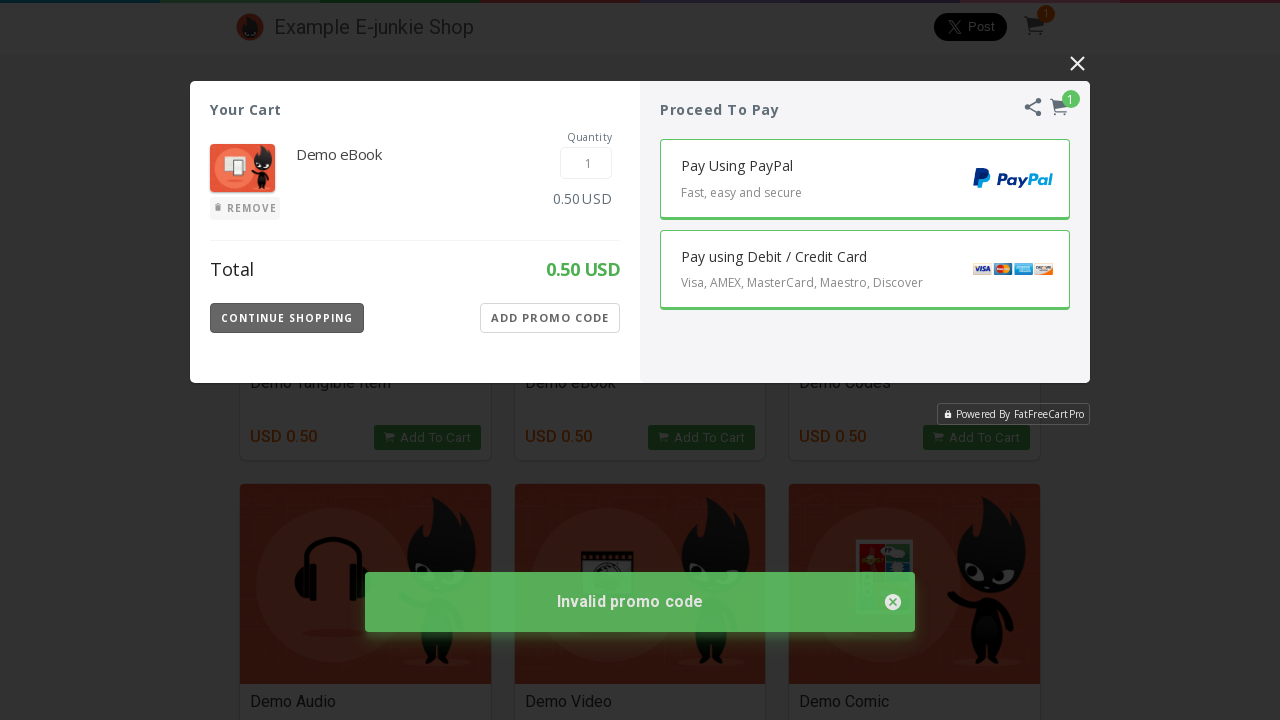

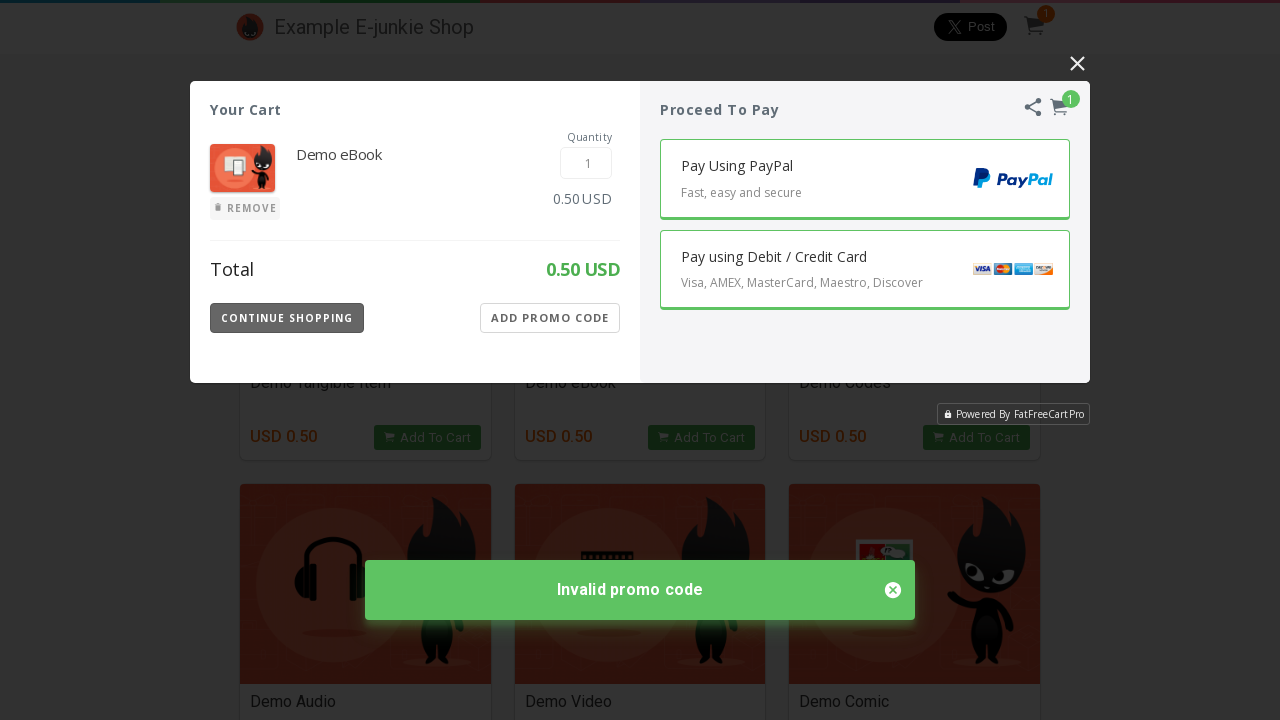